Tests a text input task by filling a textarea with the answer "get()" and submitting the form to verify the solution.

Starting URL: https://suninjuly.github.io/text_input_task.html

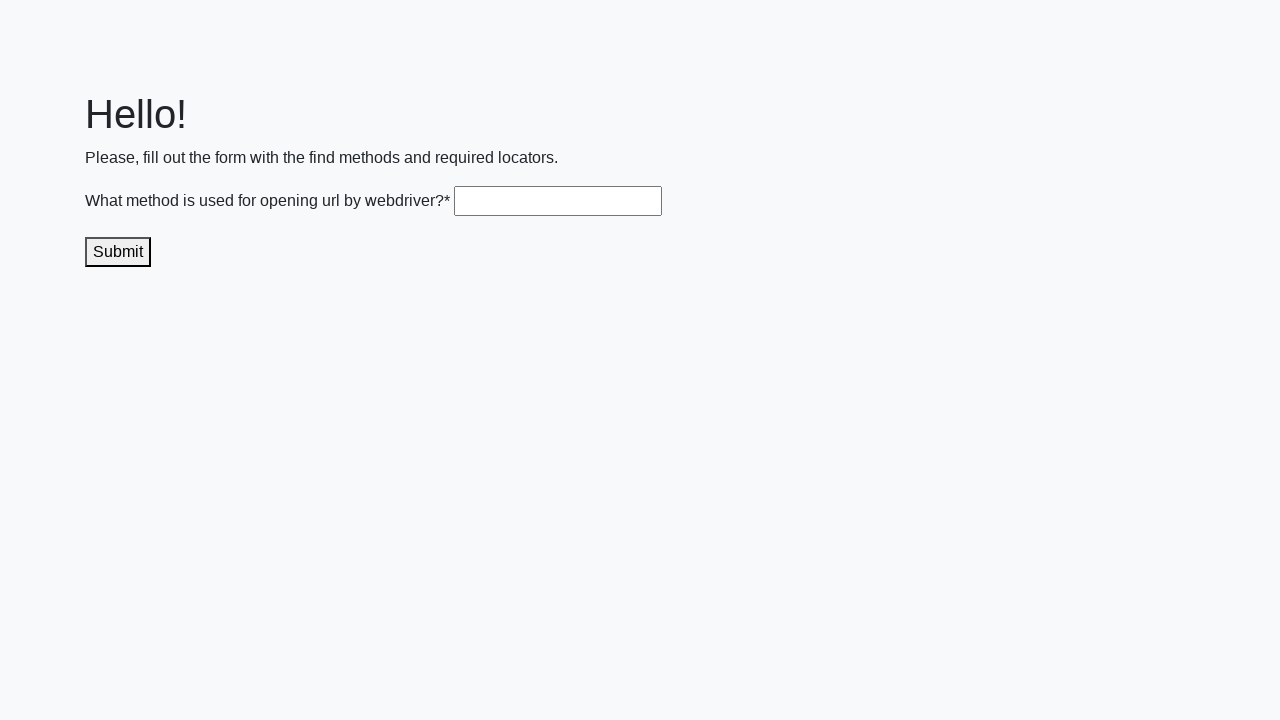

Filled textarea with answer 'get()' on .textarea
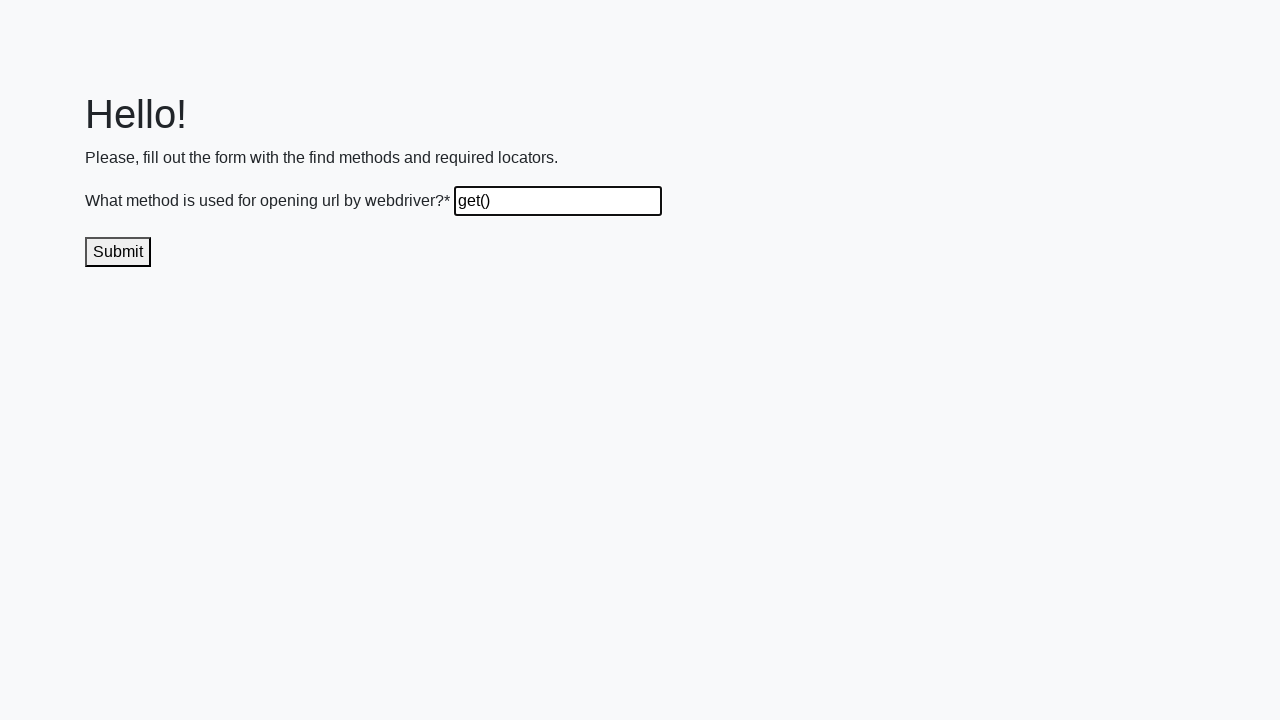

Clicked submit button to verify solution at (118, 252) on .submit-submission
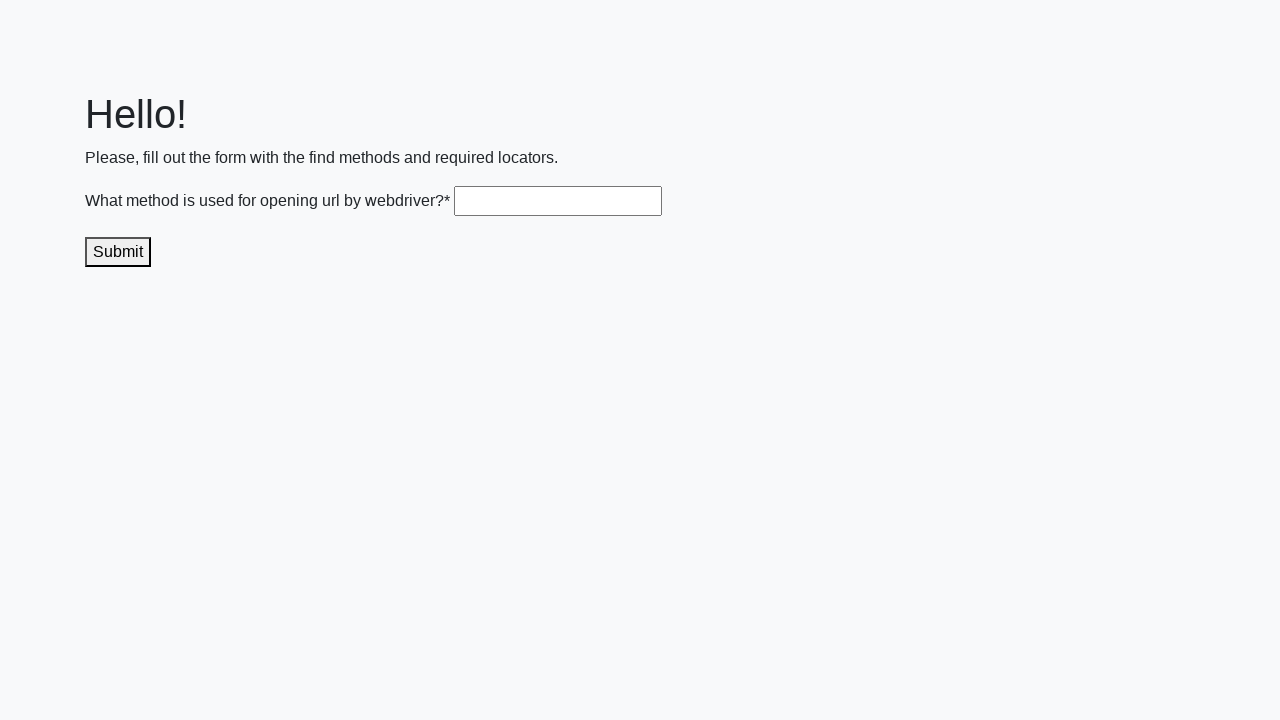

Waited 1 second for response
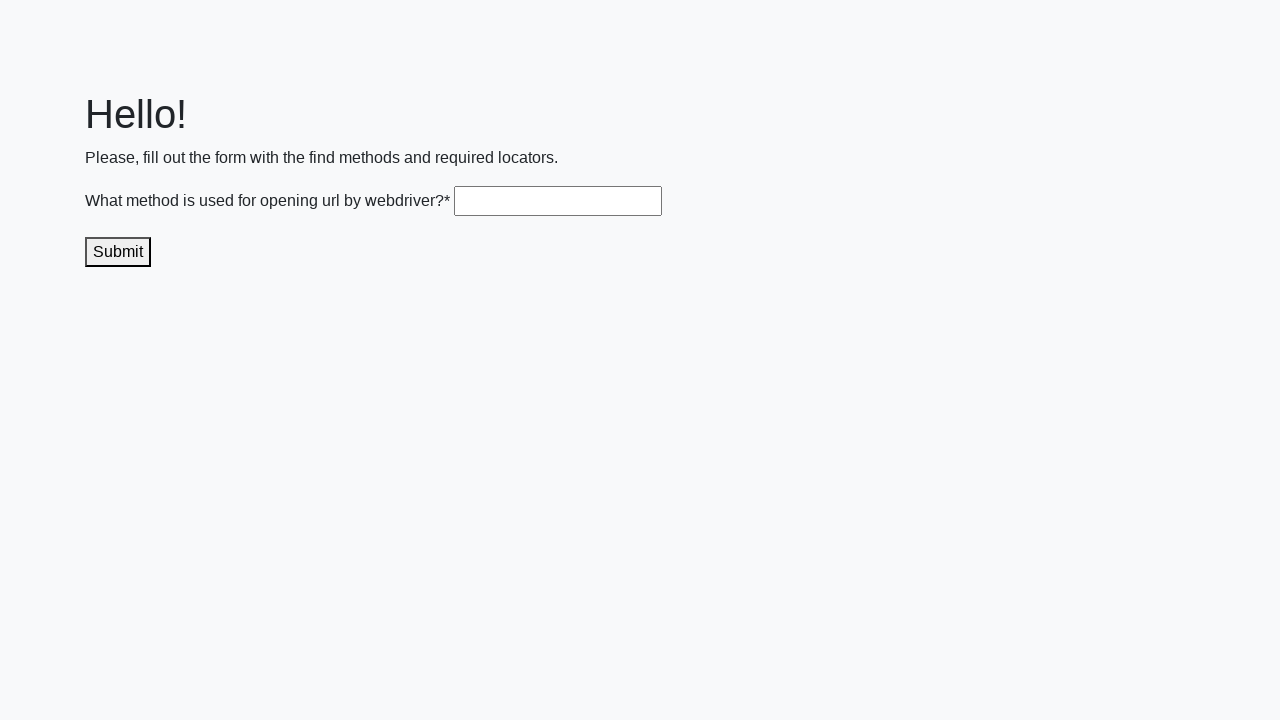

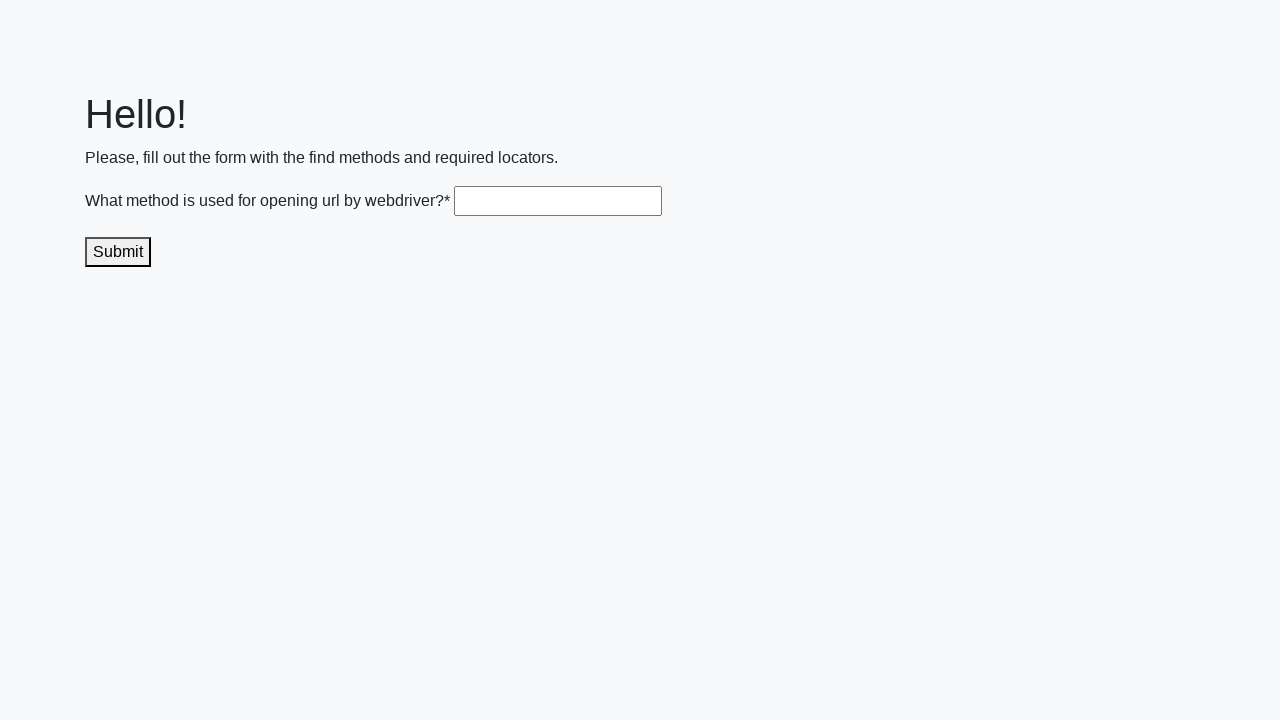